Navigates to a practice website and clicks the "Start Practicing" button to demonstrate implicit wait functionality

Starting URL: https://syntaxprojects.com/index.php

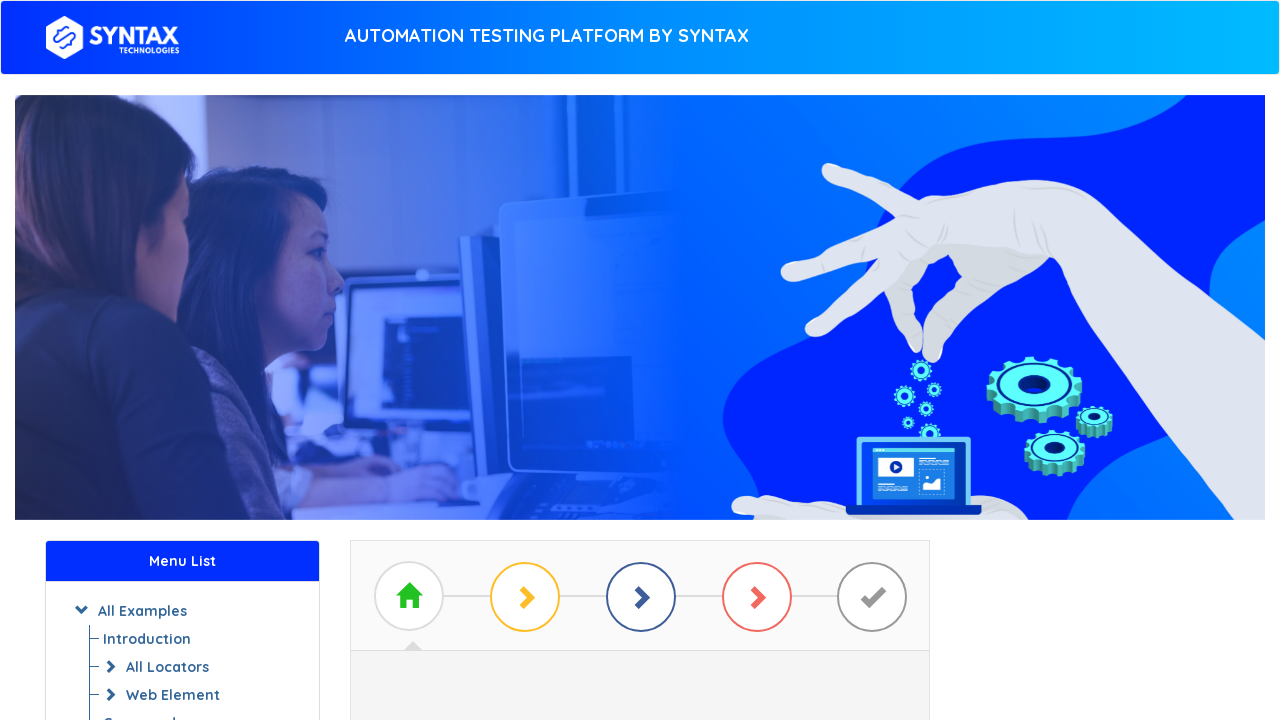

Clicked the 'Start Practicing' button to demonstrate implicit wait functionality at (640, 372) on #btn_basic_example
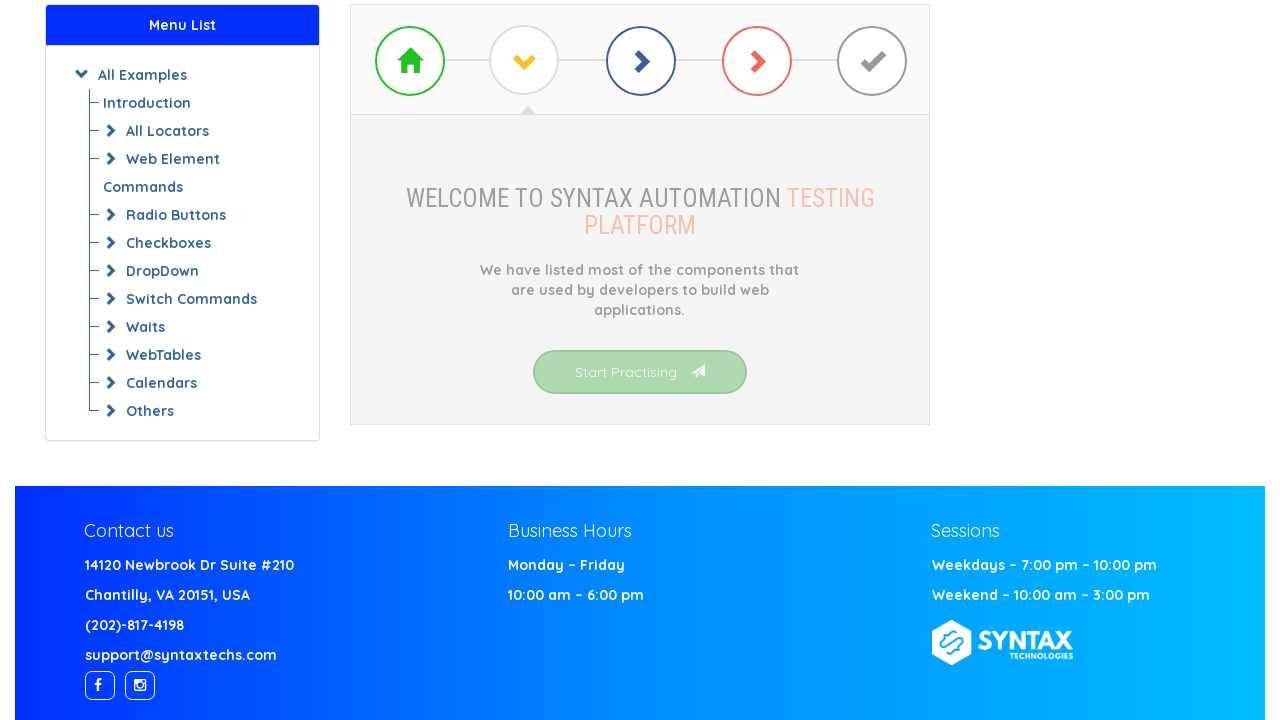

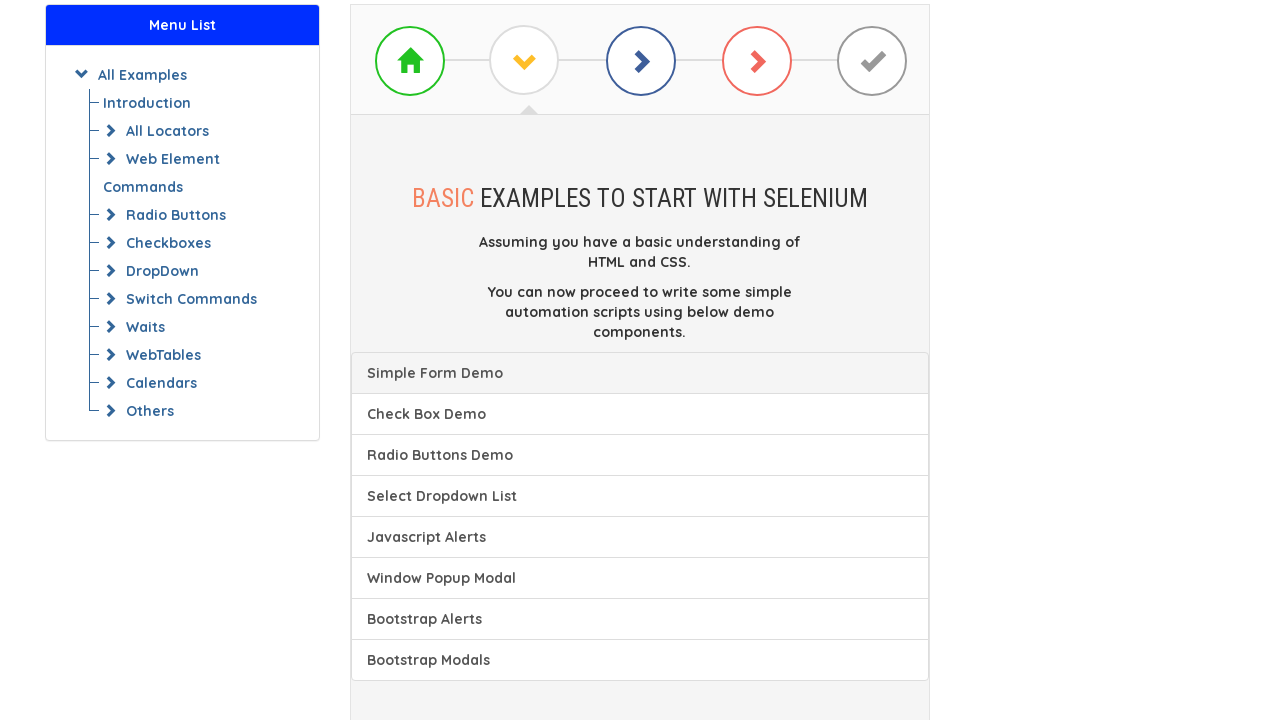